Tests clicking on a simple link element on the links page

Starting URL: https://demoqa.com/links

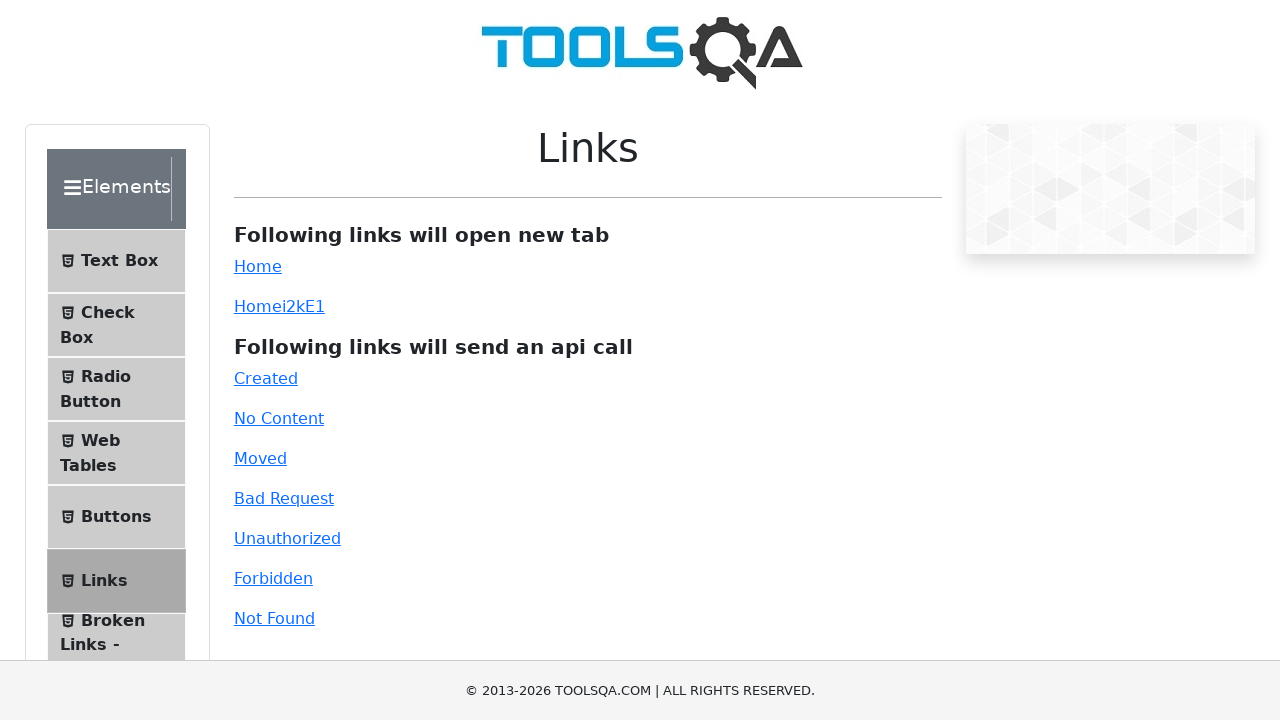

Clicked the simple link element at (258, 266) on #simpleLink
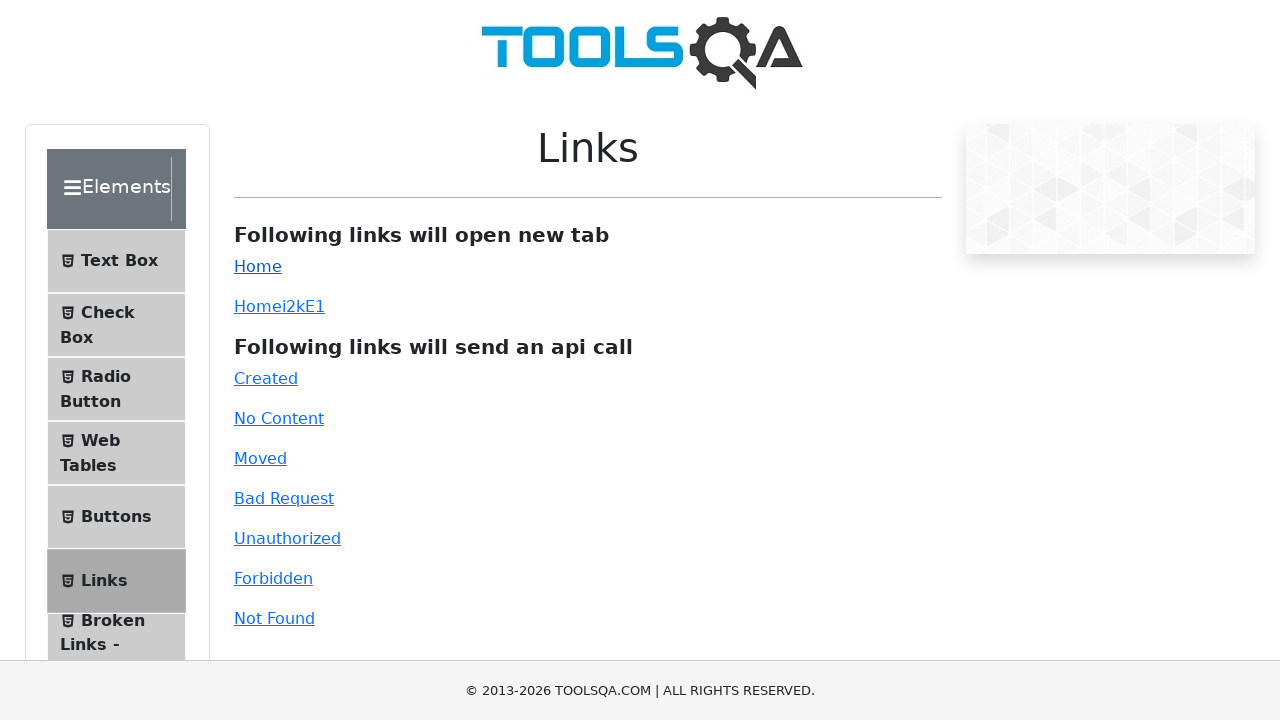

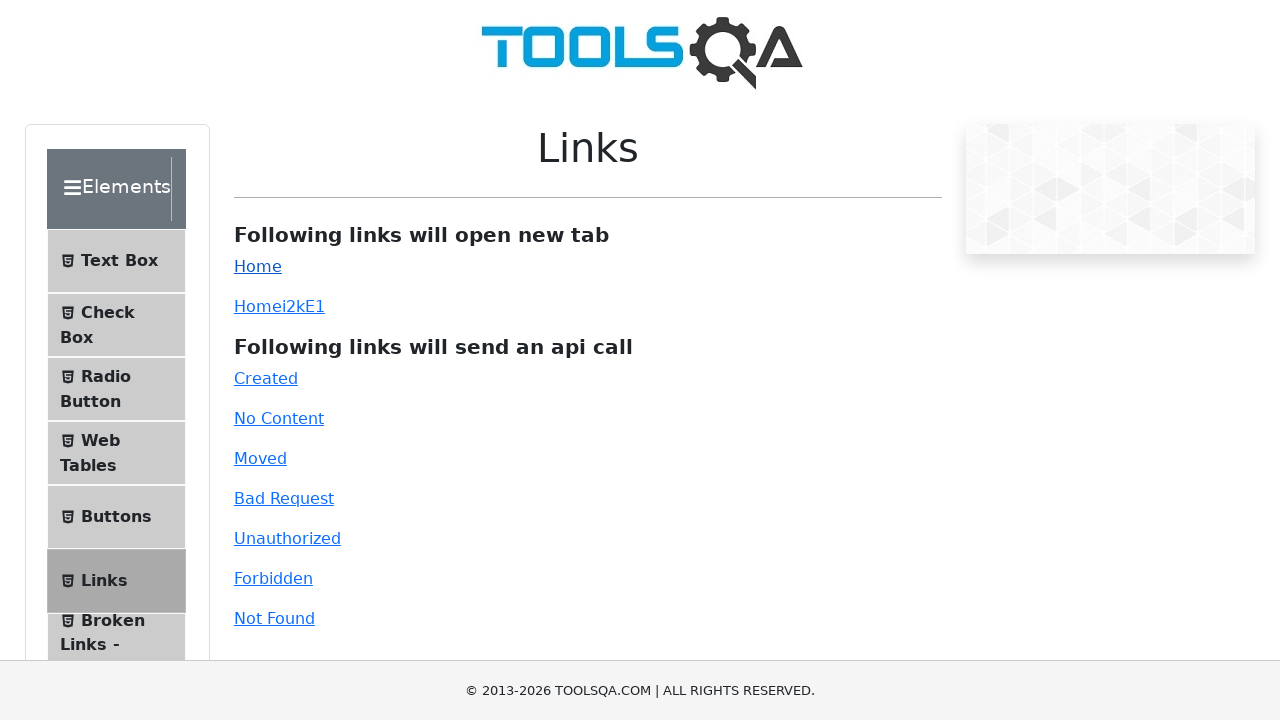